Tests that the page title contains the expected Czech pharmacy slogan text

Starting URL: https://www.lekarnalemon.cz/

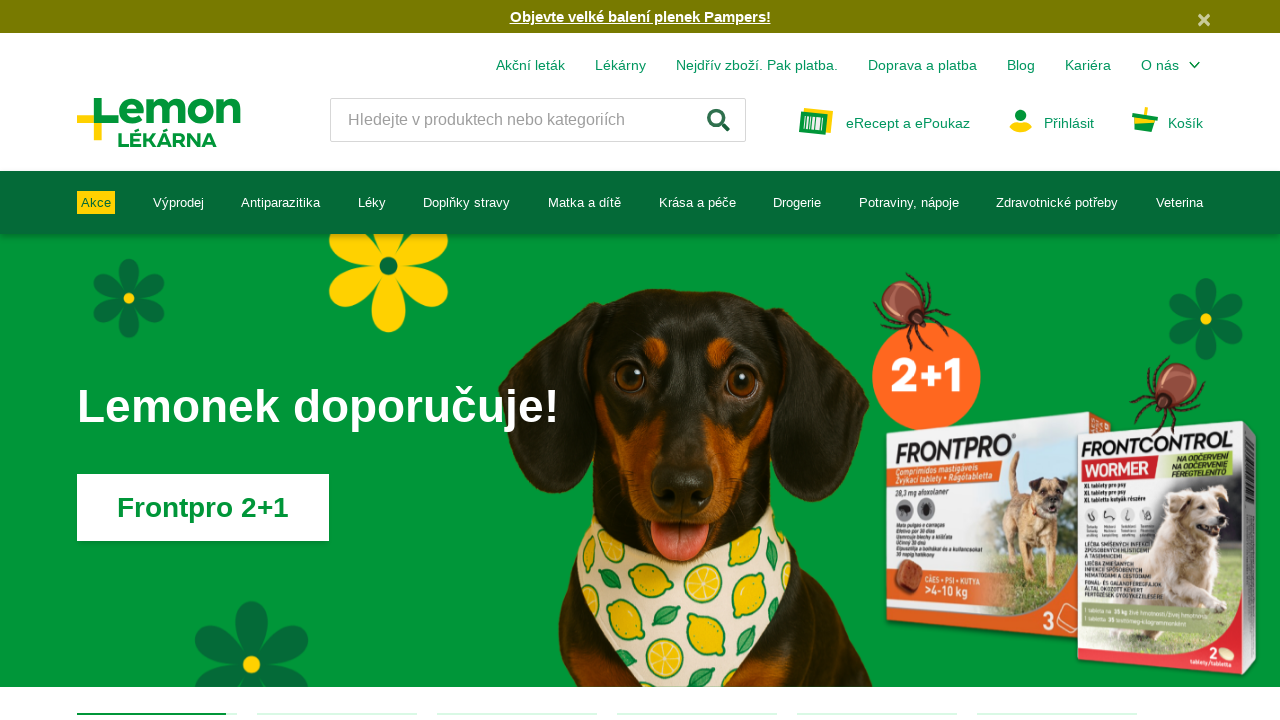

Retrieved page title
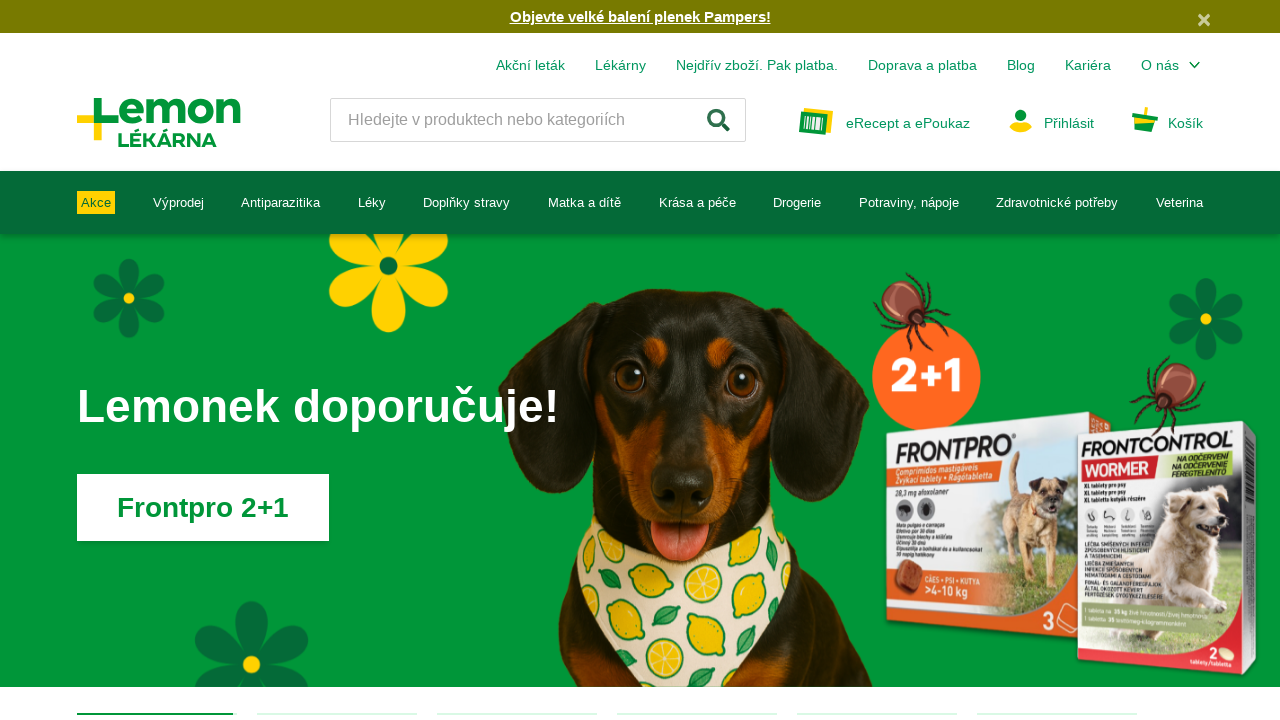

Verified page title contains expected Czech pharmacy slogan 'Profesionální péče o Vaše zdraví a krásu'
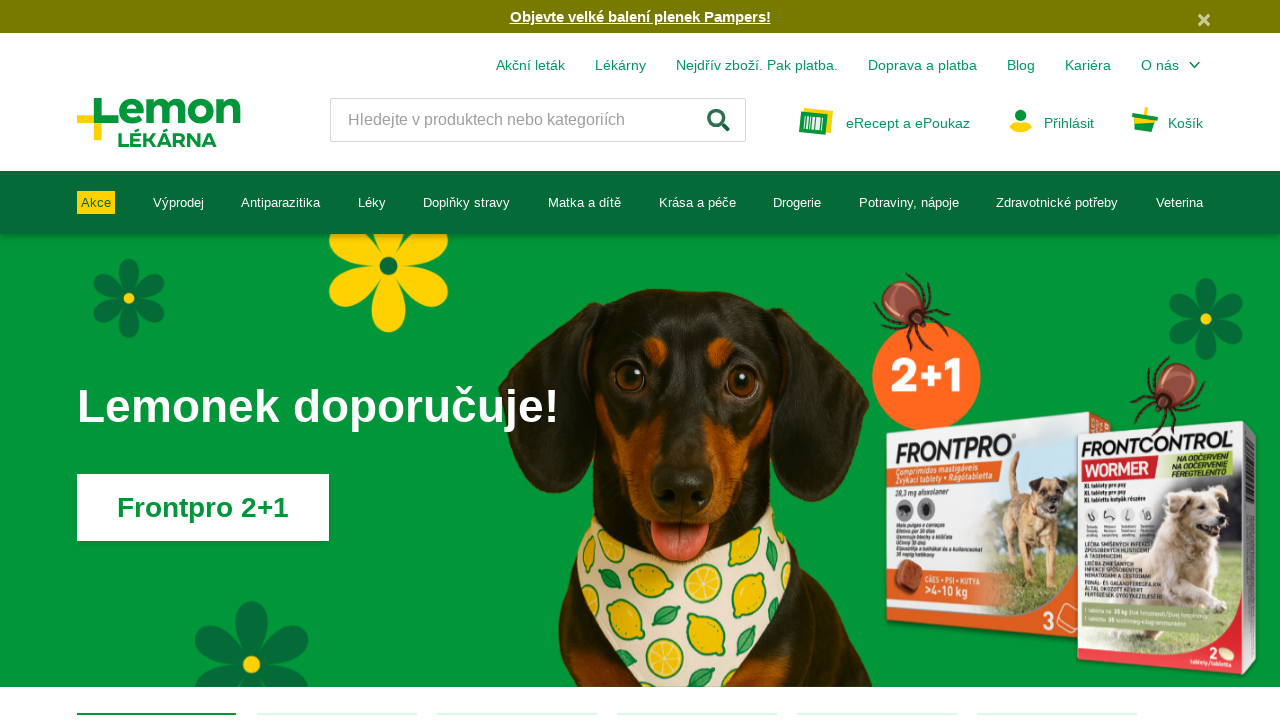

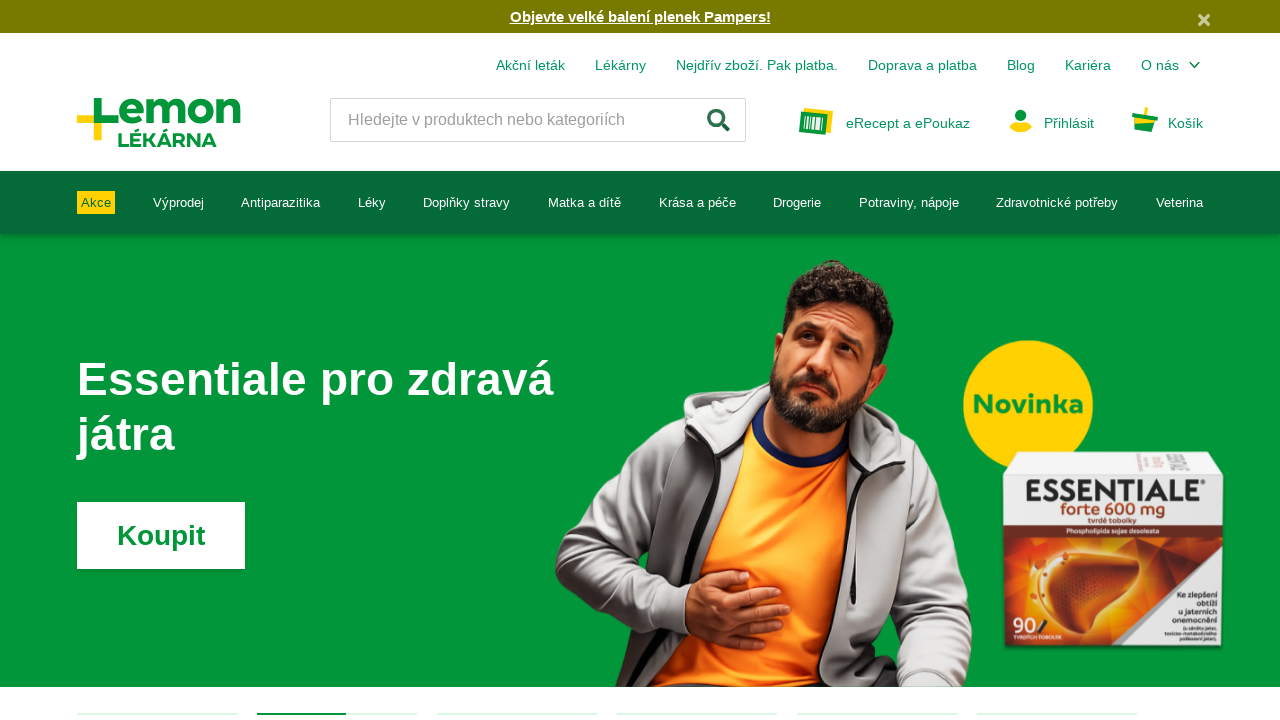